Tests scrolling functionality by locating a hidden button and scrolling it into view using Playwright's scroll_into_view_if_needed method.

Starting URL: http://uitestingplayground.com/scrollbars

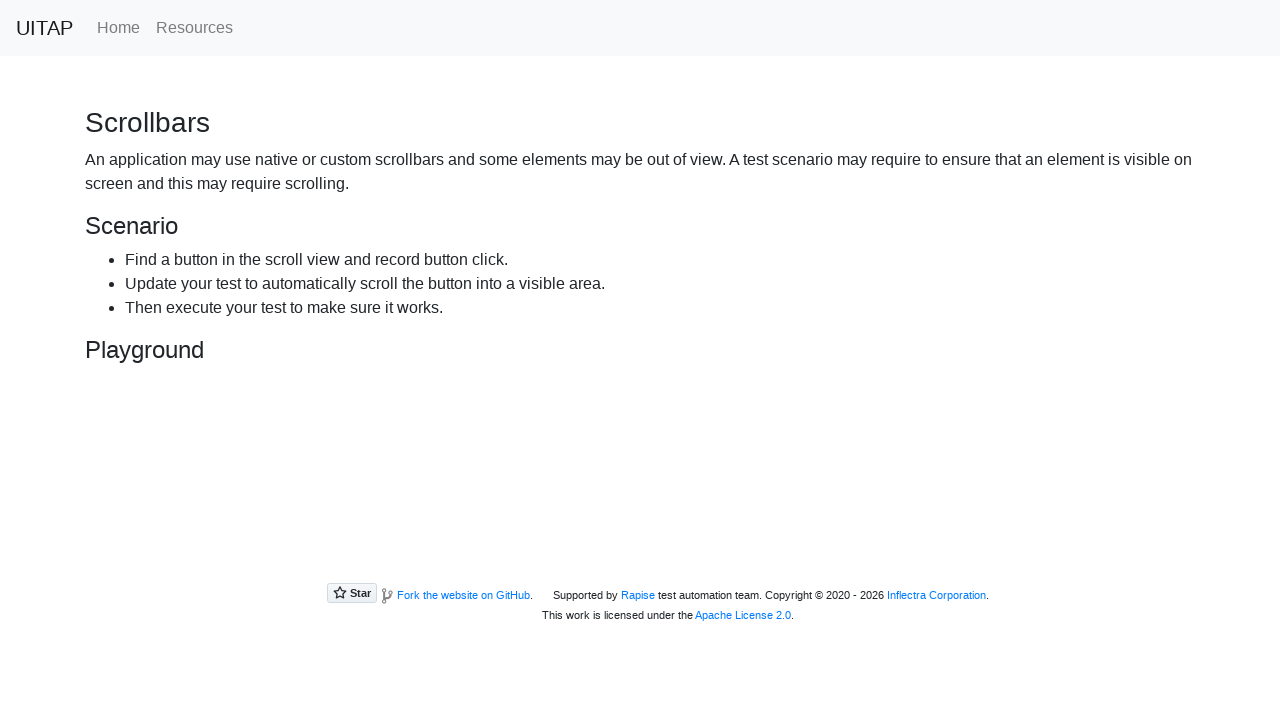

Located the 'Hiding Button' element
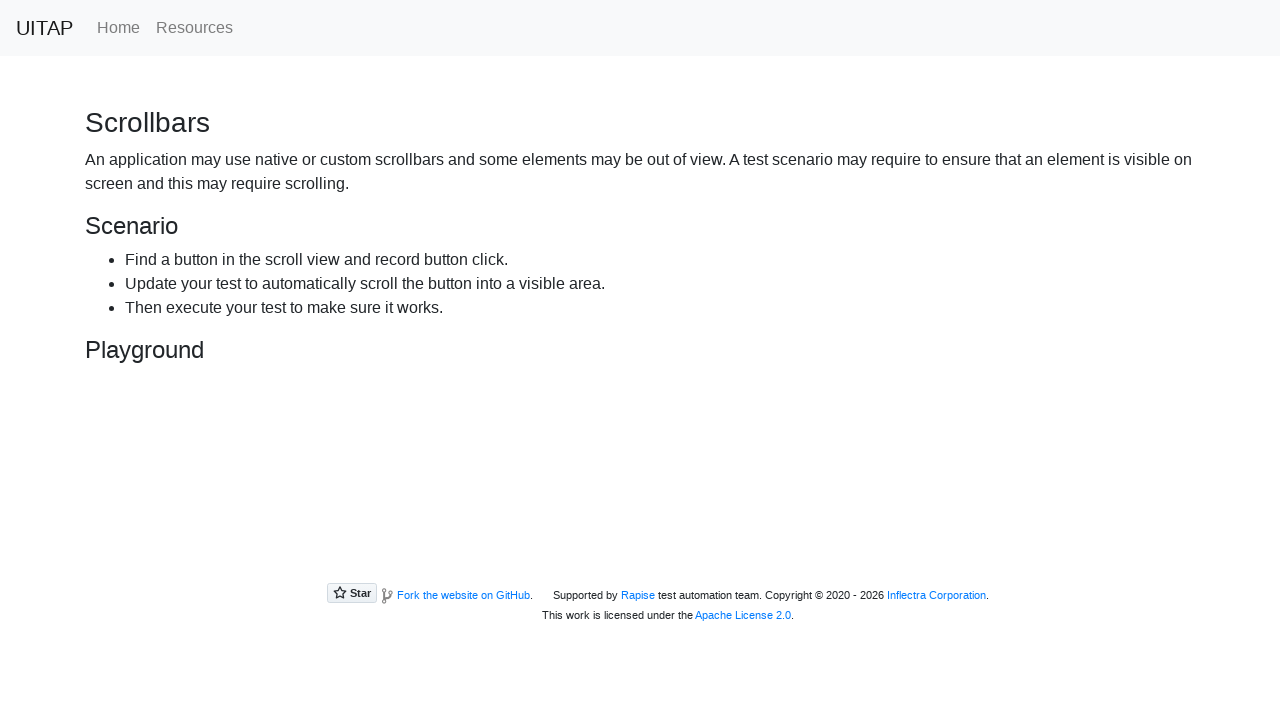

Scrolled the button into view
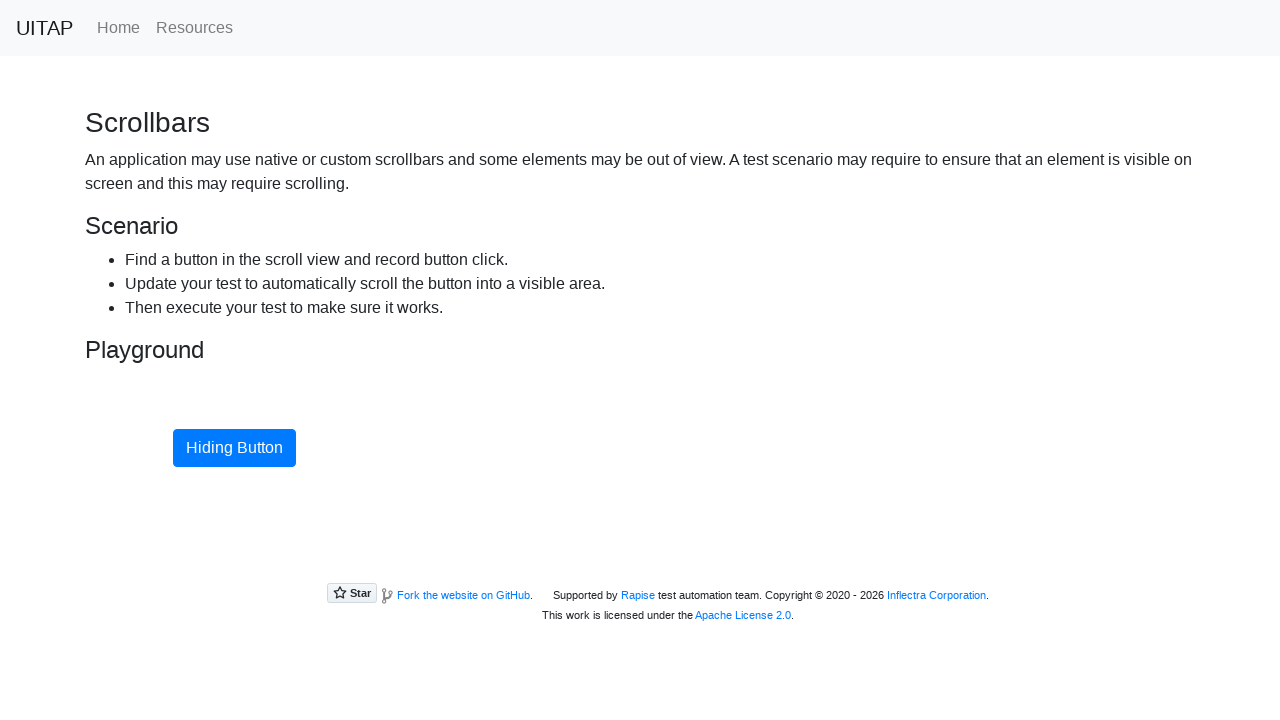

Button is now visible and ready for interaction
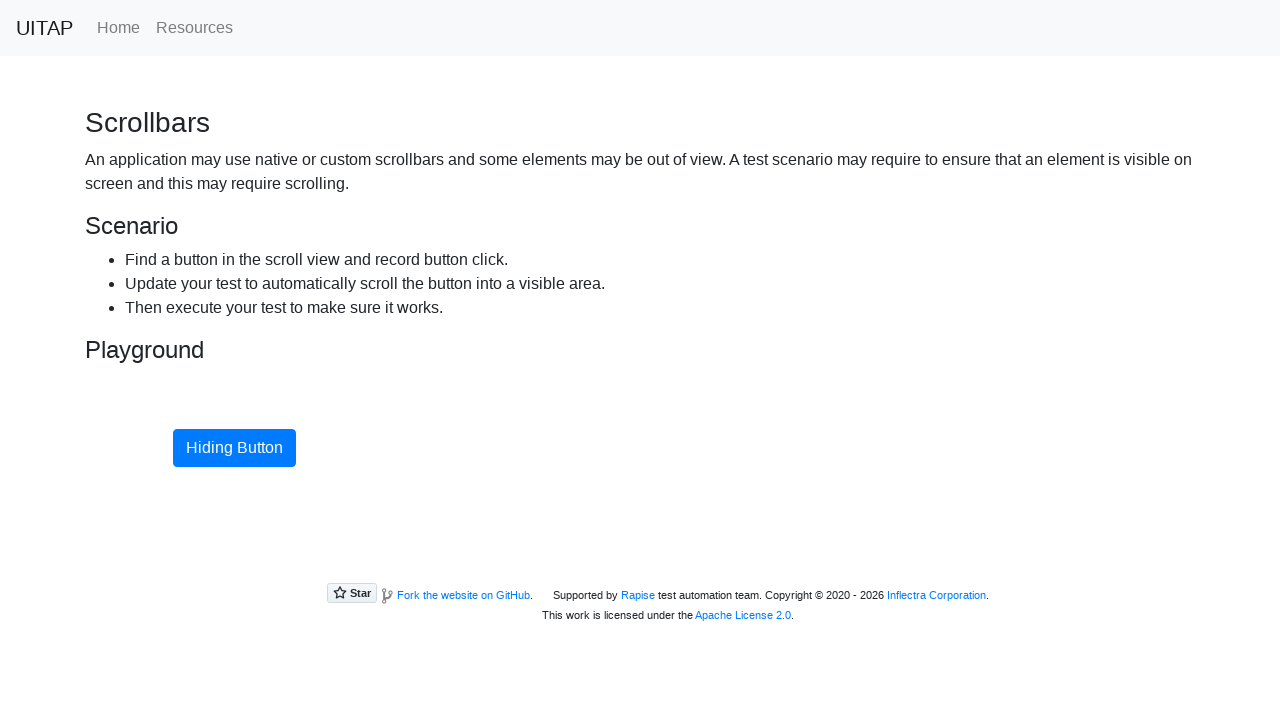

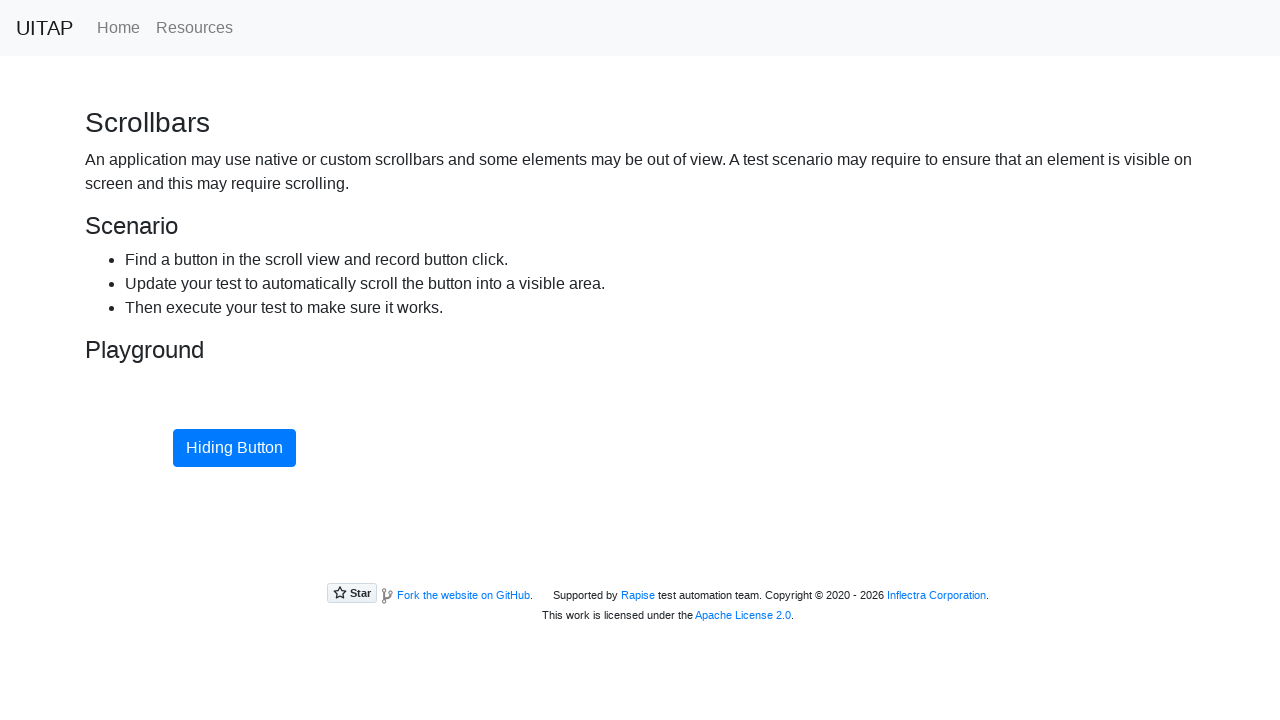